Tests dropdown menu functionality by selecting an option from a car selection dropdown using the value attribute

Starting URL: http://automationtesting.co.uk/dropdown.html

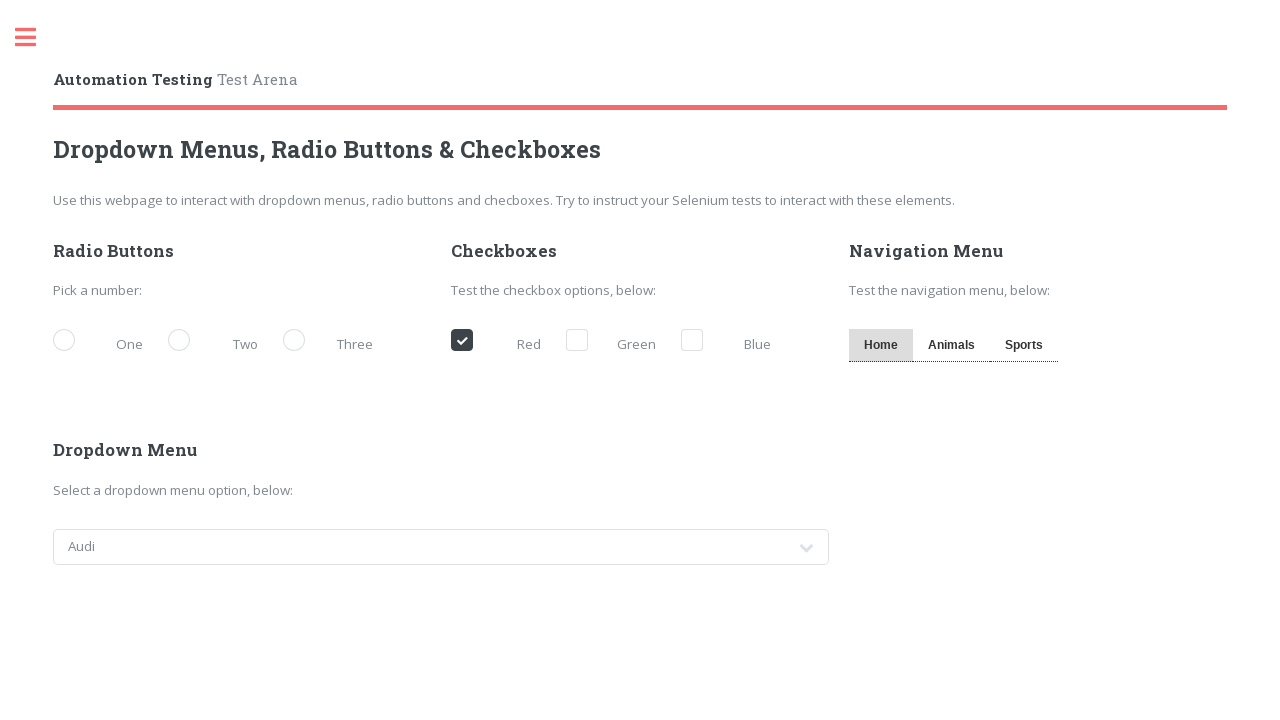

Navigated to dropdown menu test page
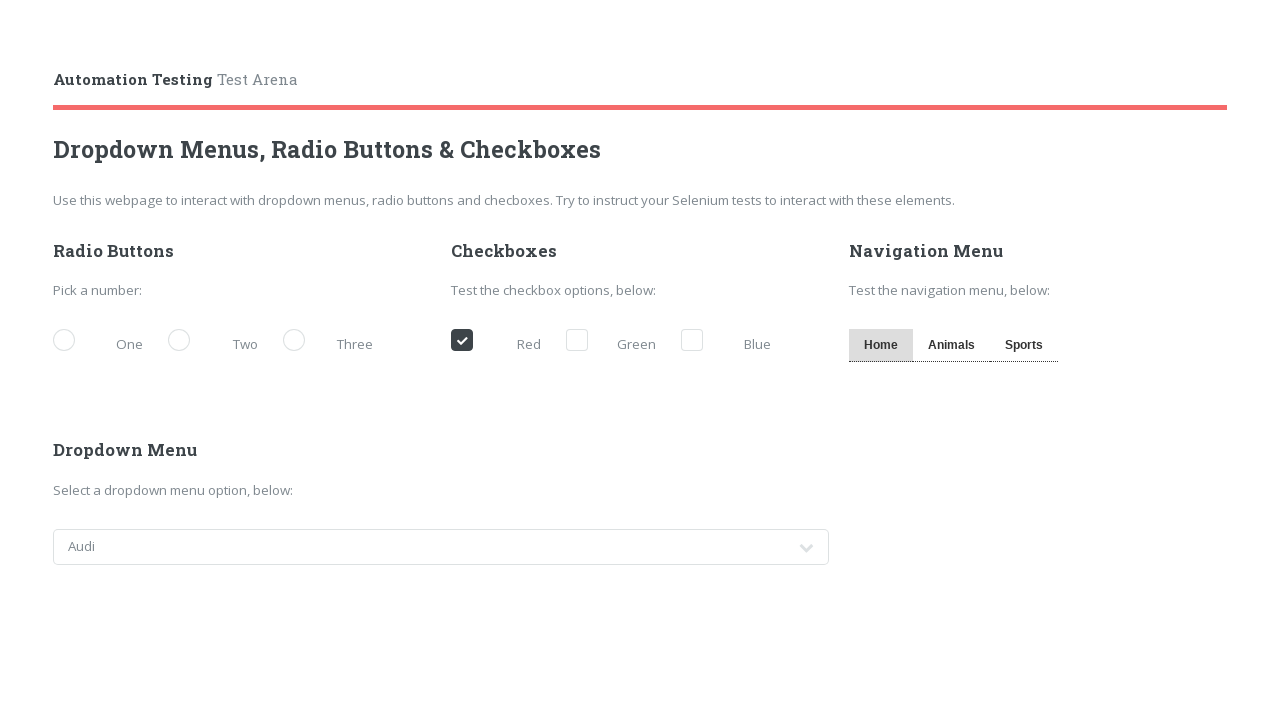

Selected 'jeep' option from cars dropdown menu on select#cars
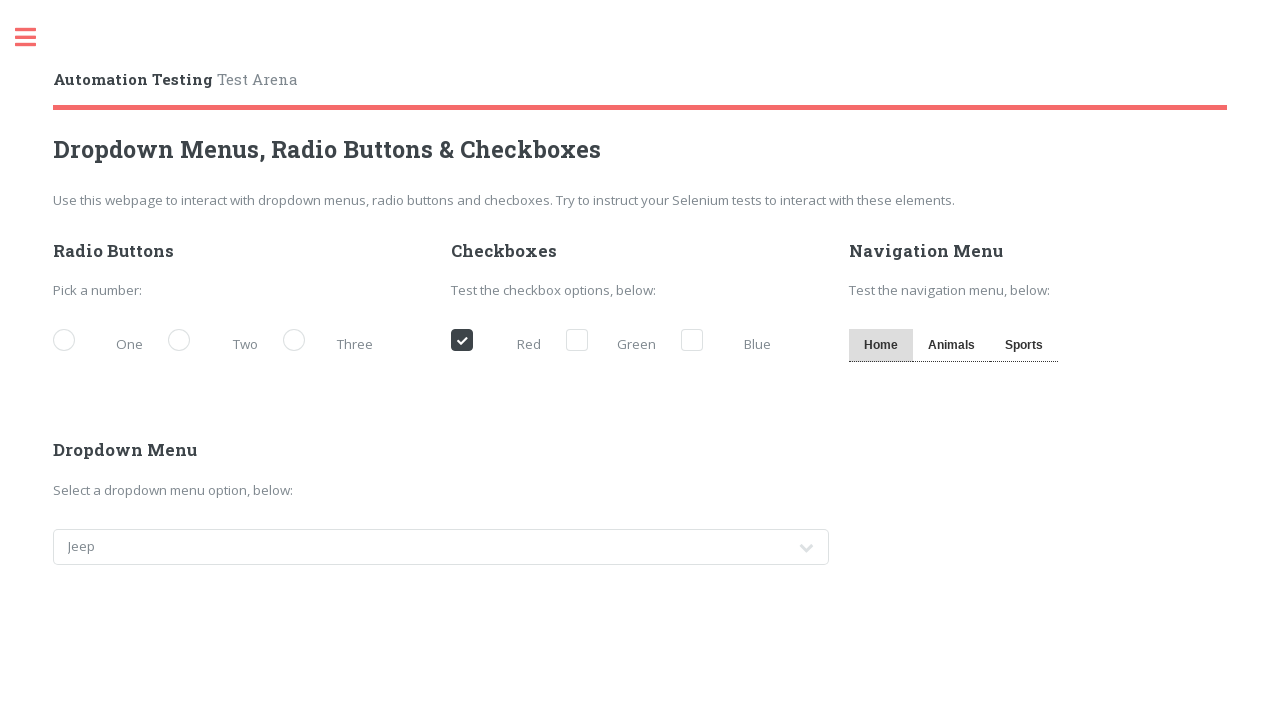

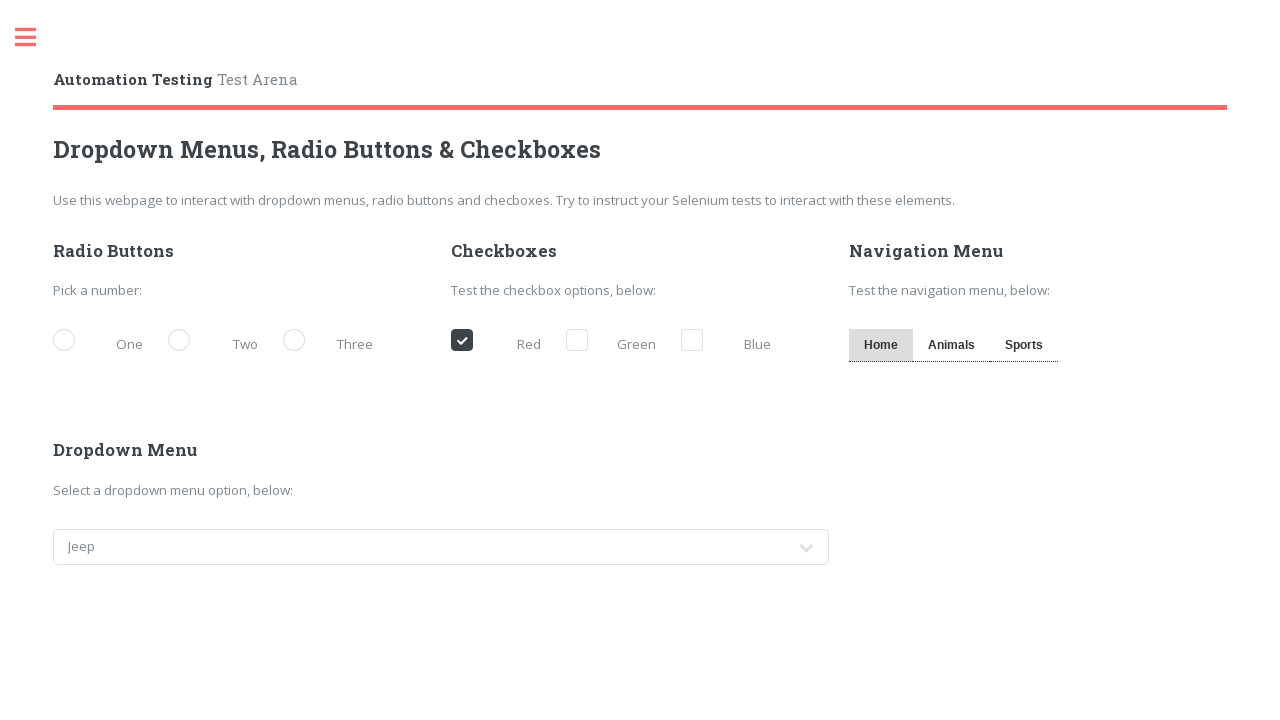